Tests the PUBG Mobile player ID lookup functionality on Midasbuy by closing a promotional popup, clicking the login section, entering a player ID, and verifying that either a username is displayed or an appropriate error message appears.

Starting URL: https://www.midasbuy.com/midasbuy/mm/buy/pubgm

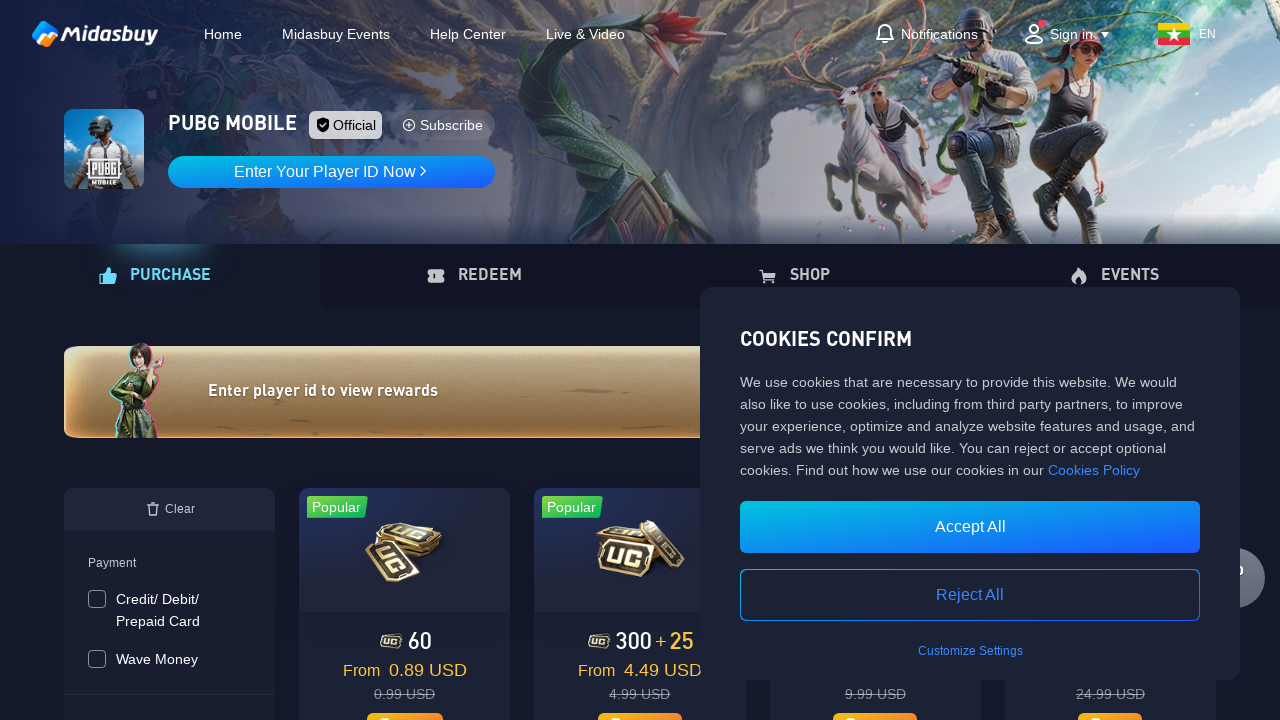

Scrolled page down to trigger popup appearance
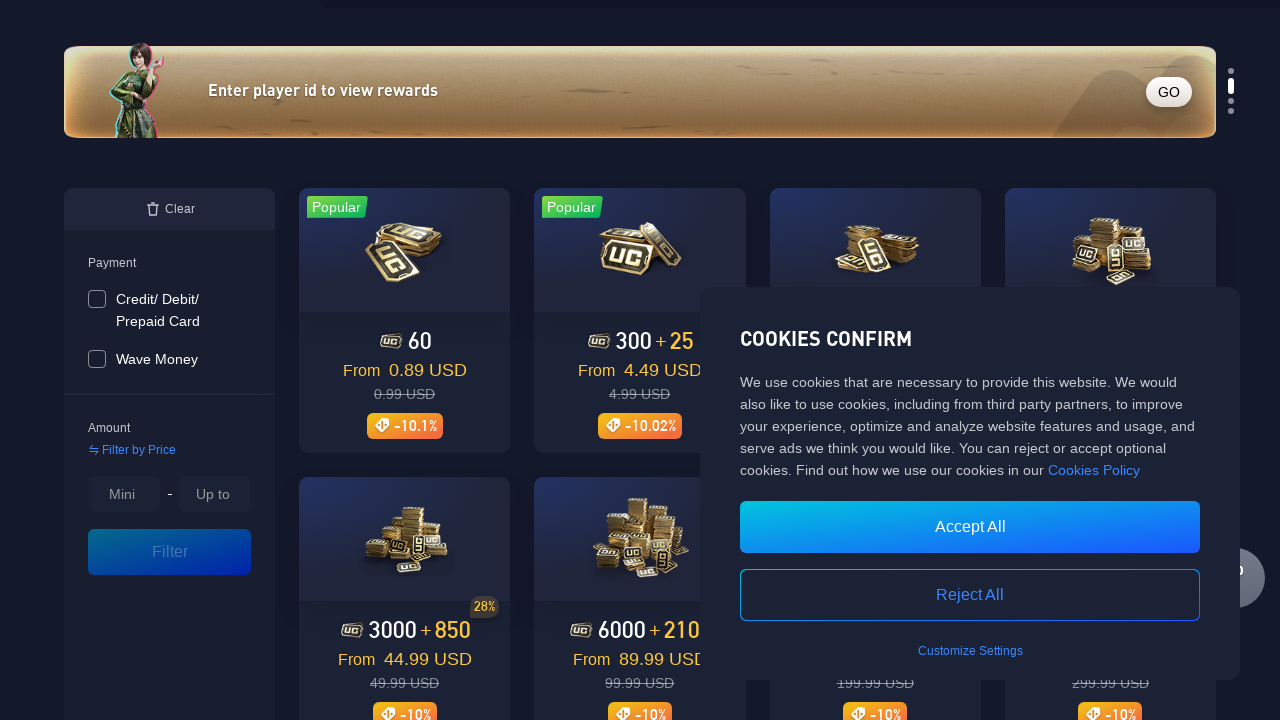

Promotional popup did not appear or already closed
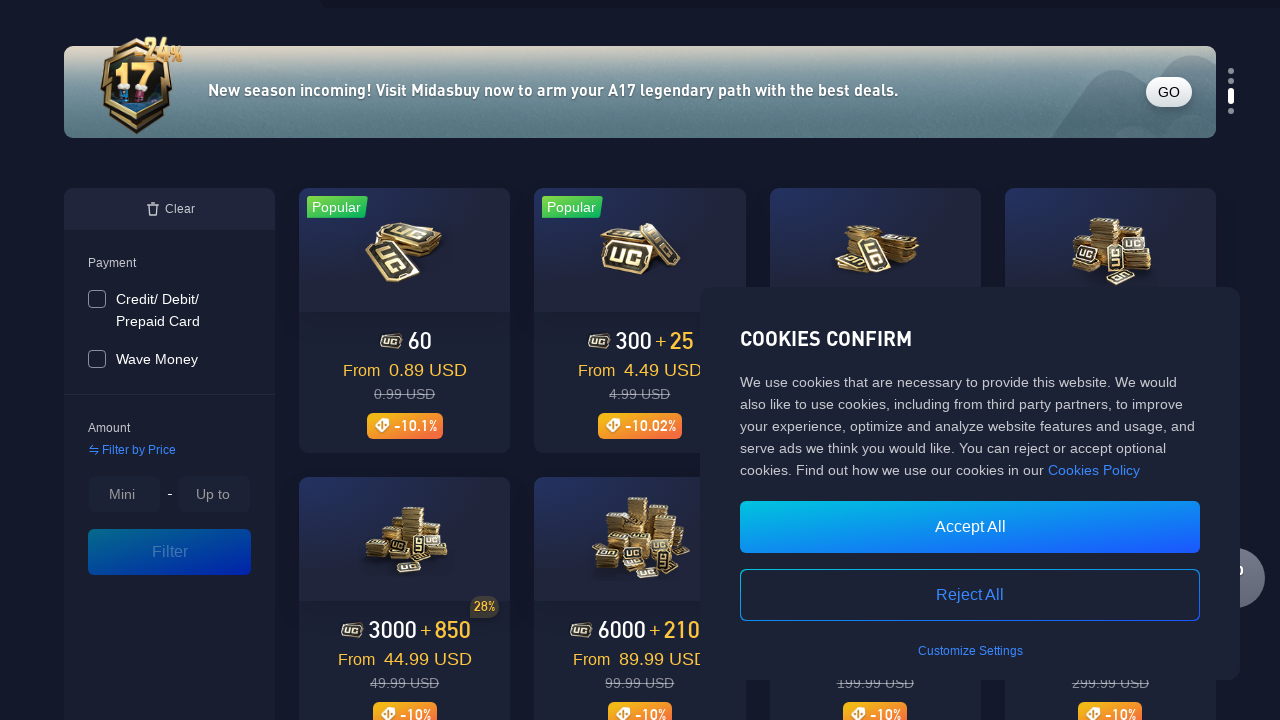

Located login section for non-logged in users
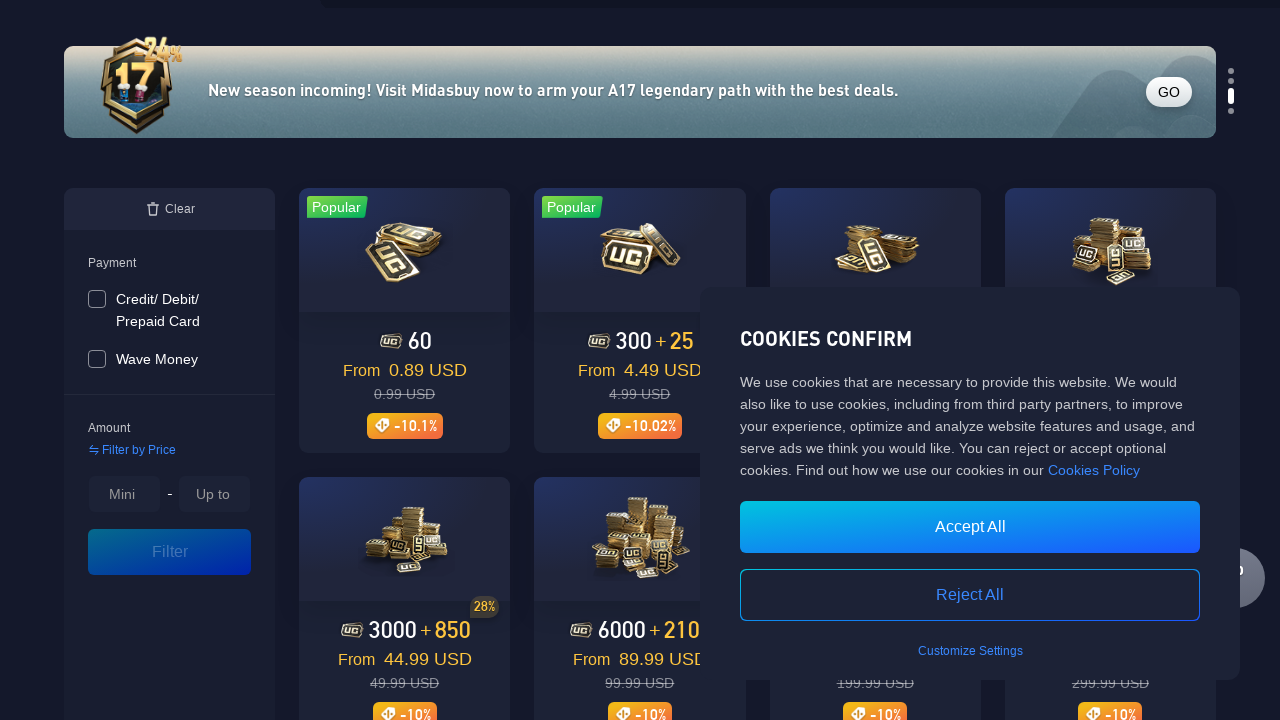

Clicked login section to open player ID input
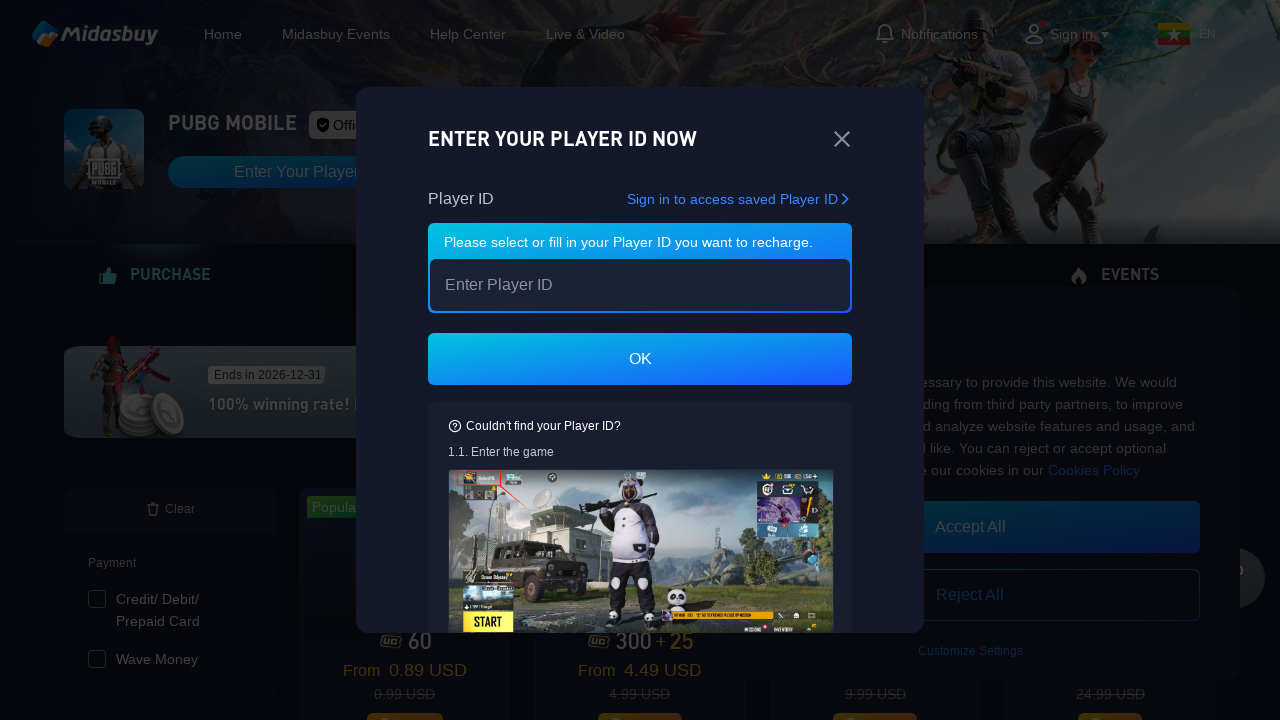

Located player ID input field
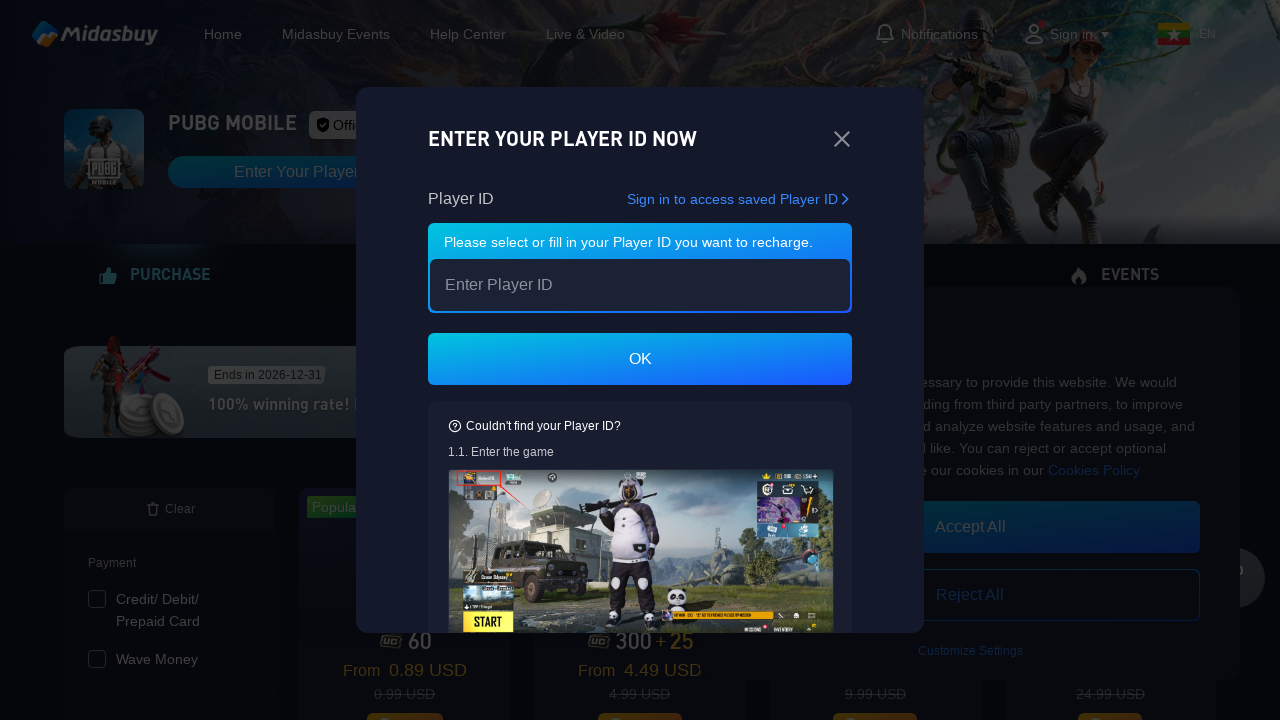

Entered player ID '5847362910' into input field
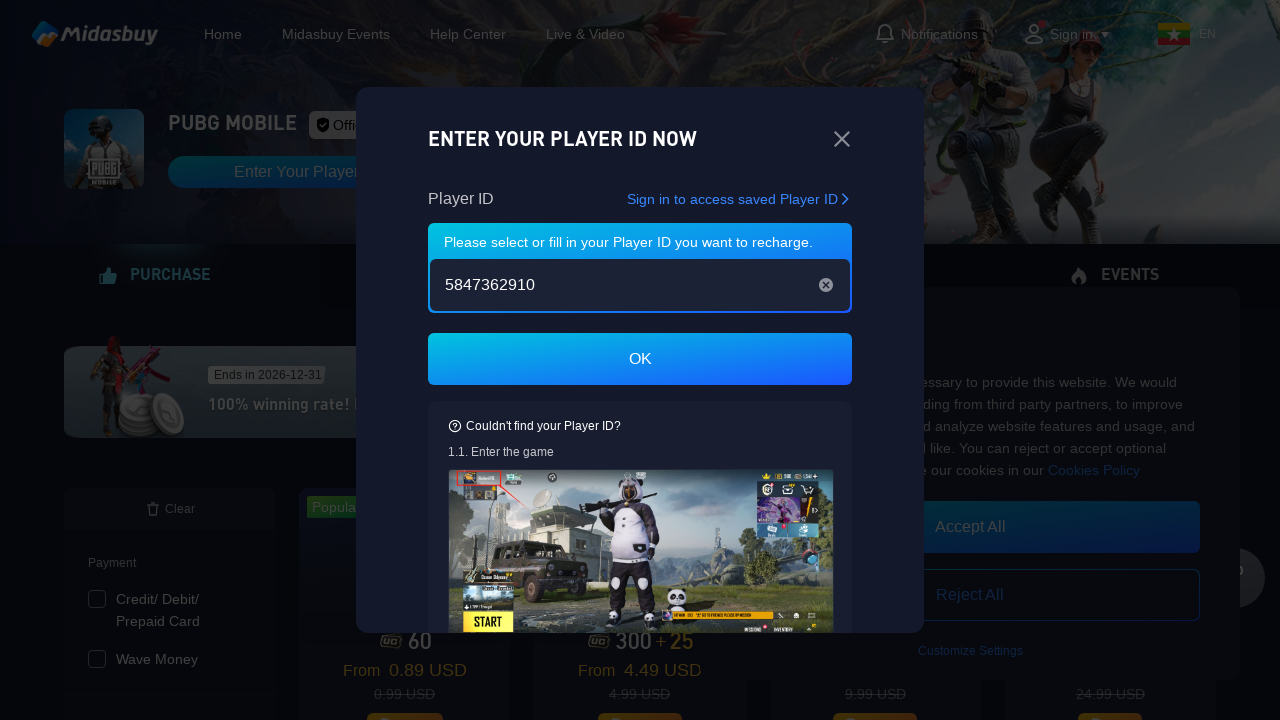

Pressed Enter to submit player ID
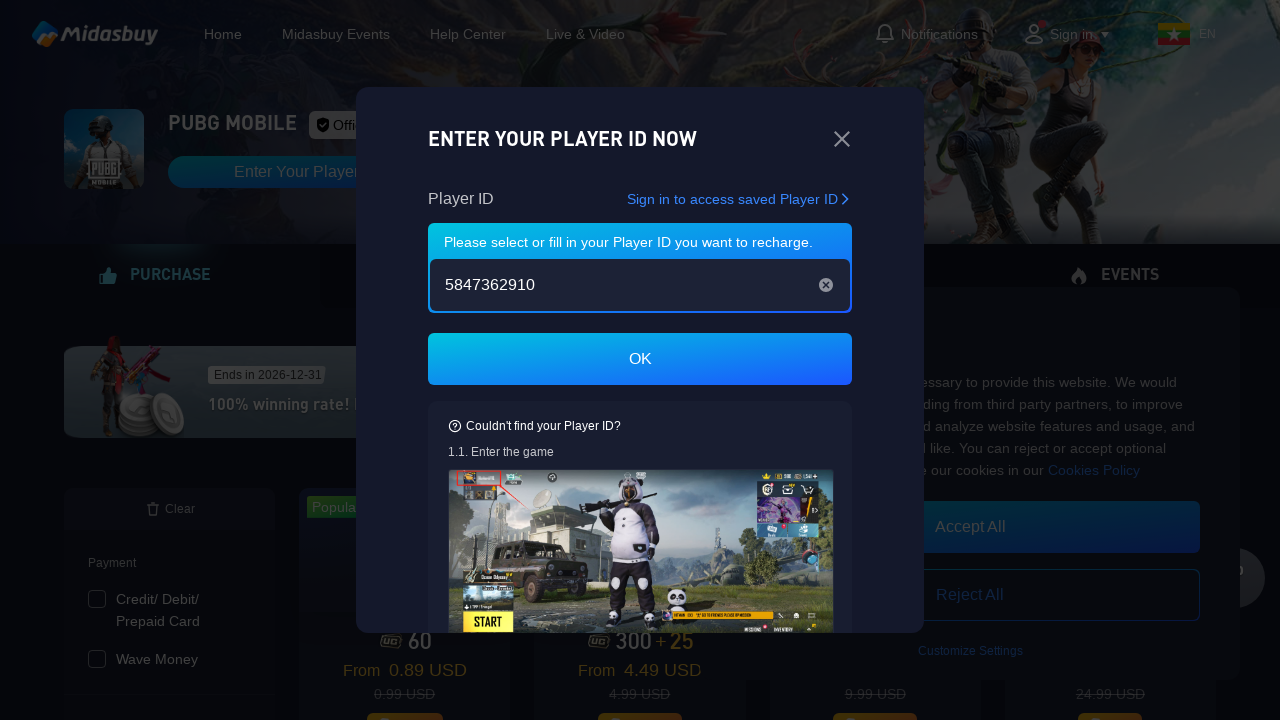

Username successfully displayed for the player ID
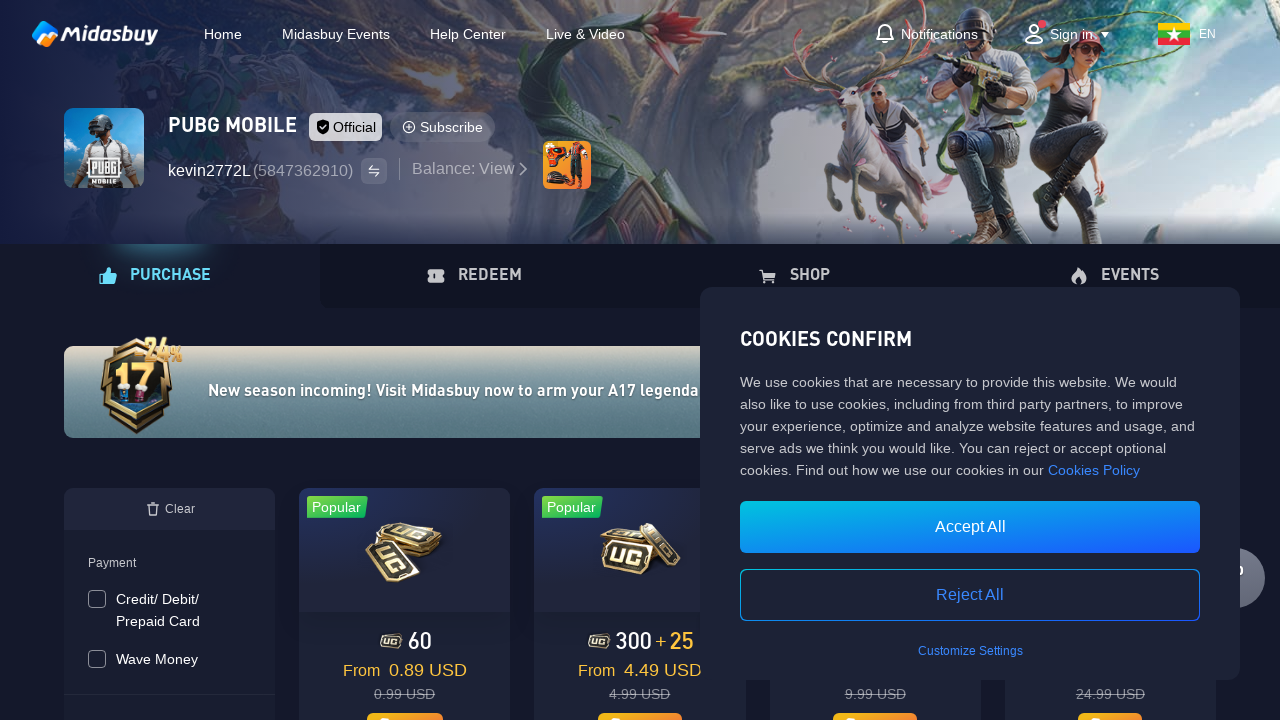

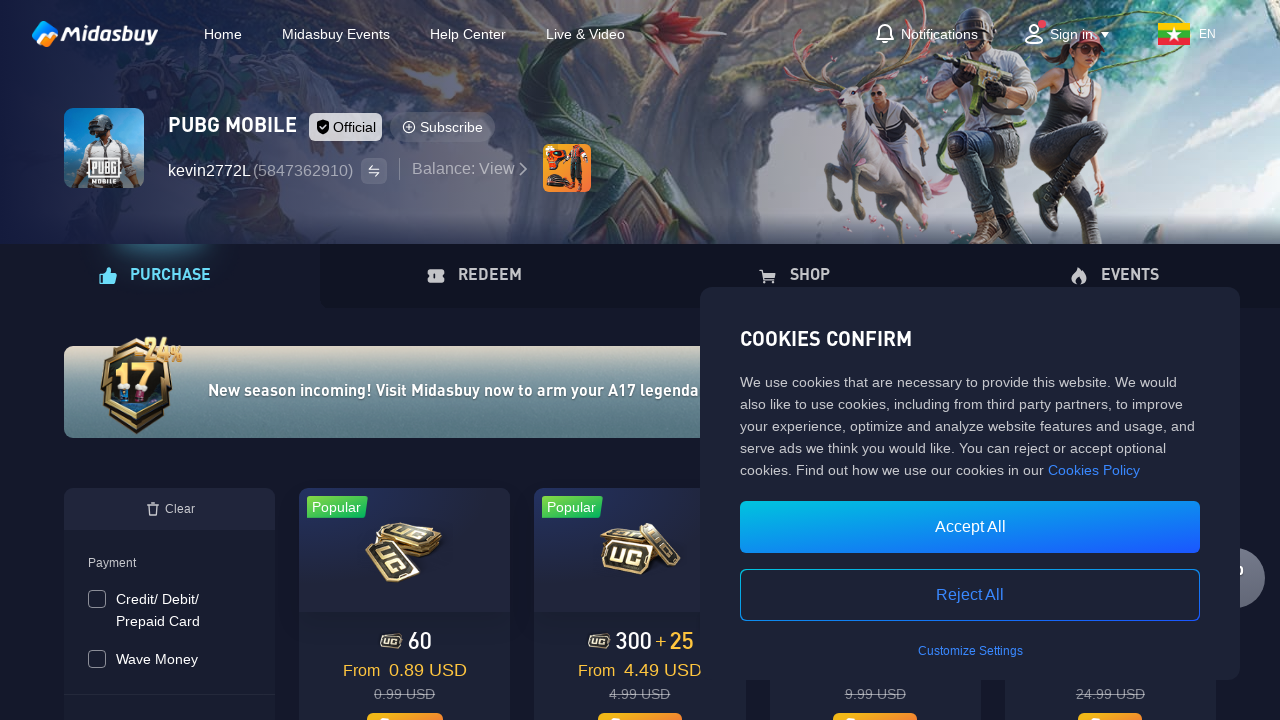